Tests floating menu page by navigating to it, scrolling down, and verifying the menu stays visible

Starting URL: https://the-internet.herokuapp.com/

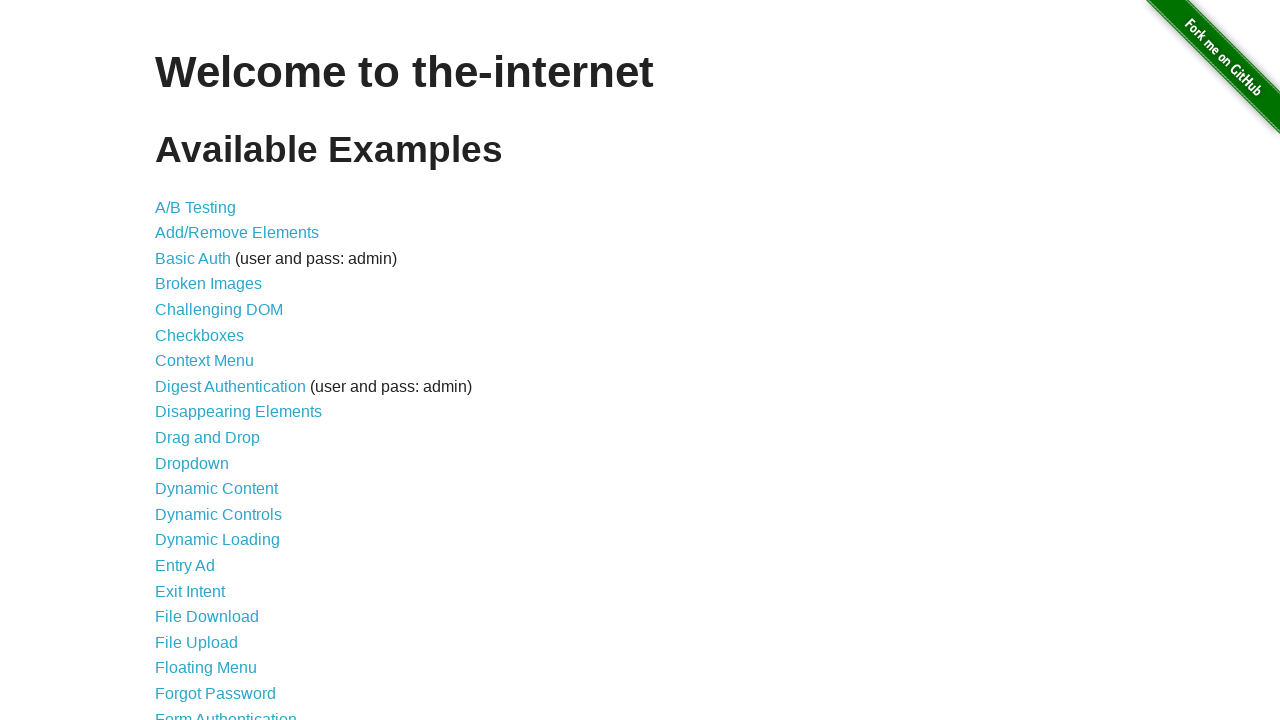

Waited for floating menu link to appear
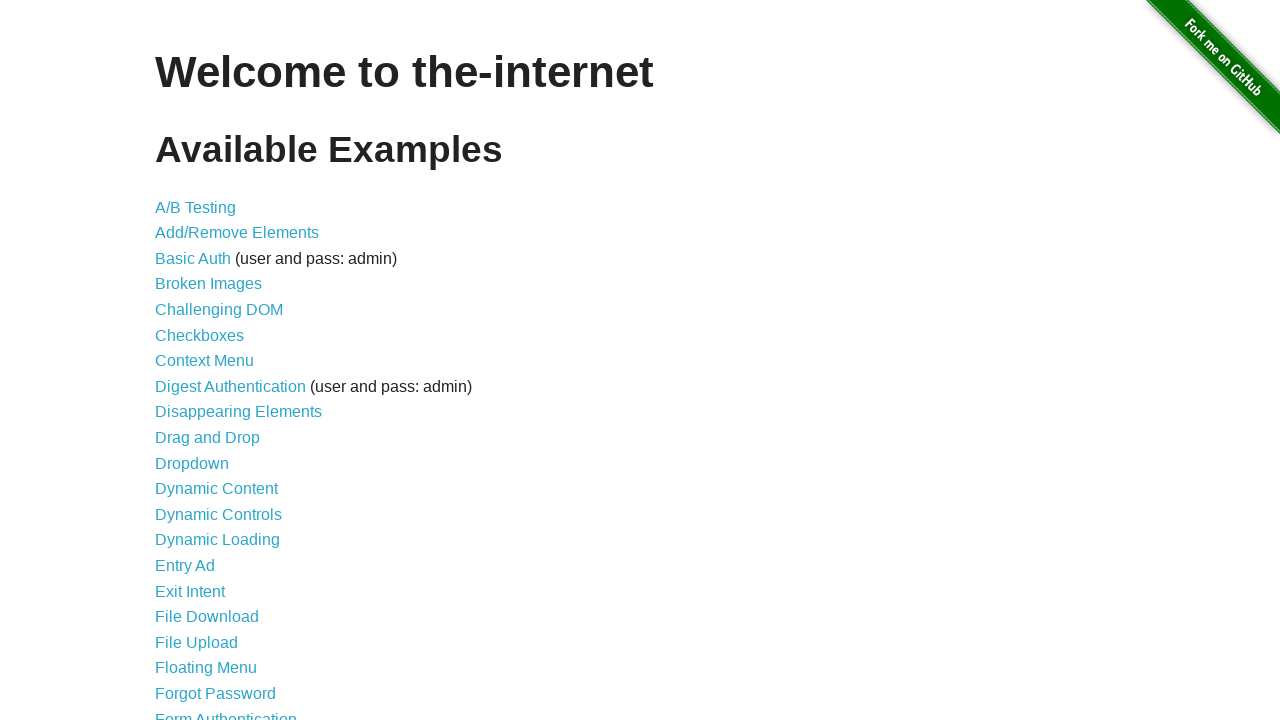

Clicked floating menu link at (206, 668) on a[href='/floating_menu']
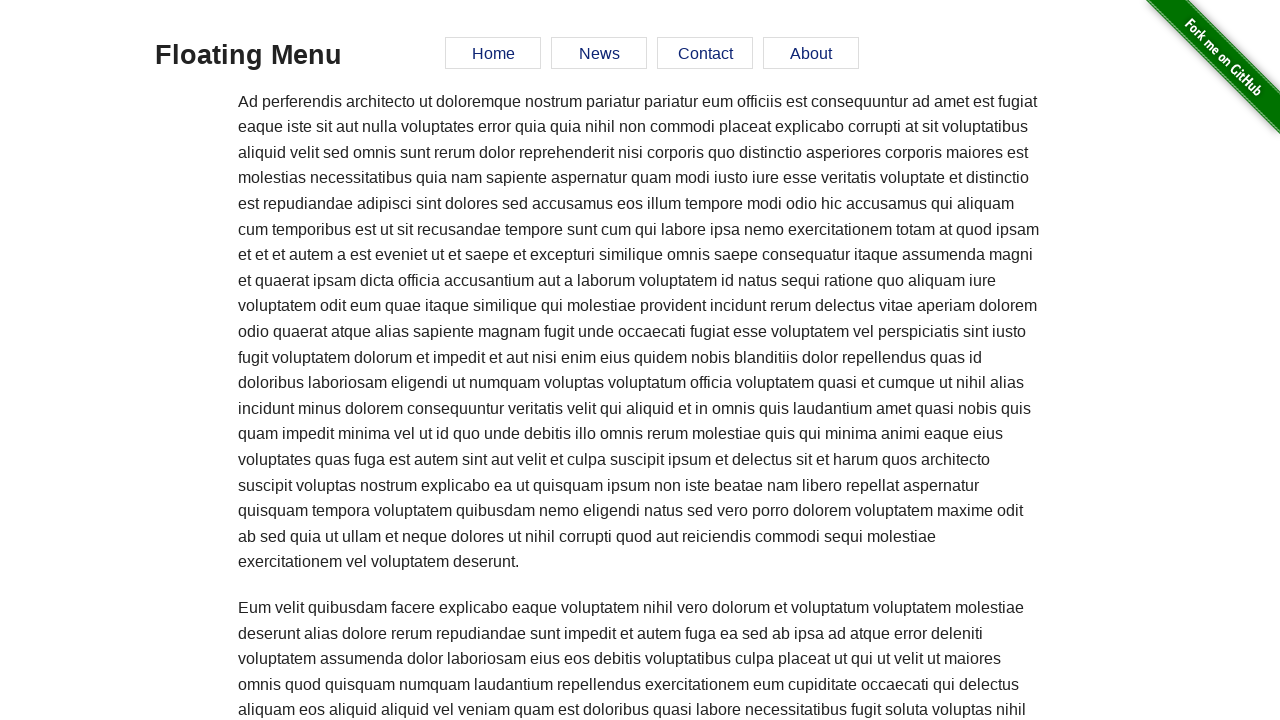

Waited for floating menu to appear on page
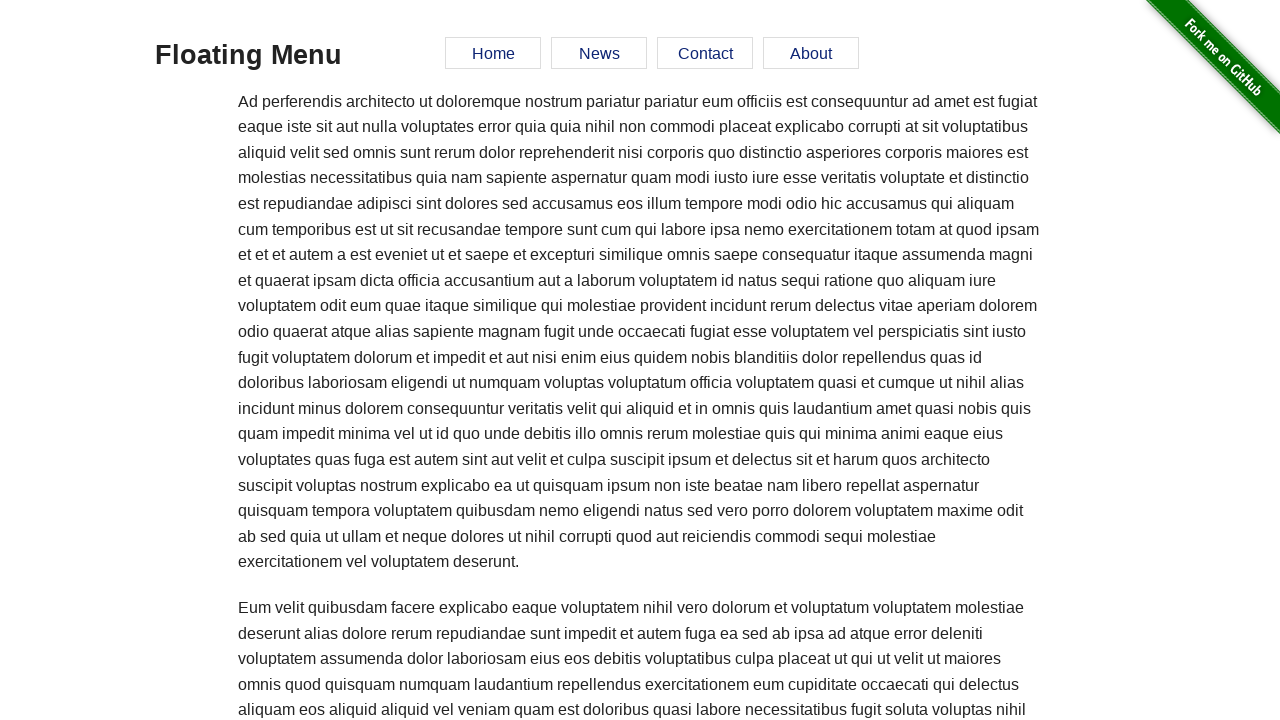

Scrolled down to bottom of page
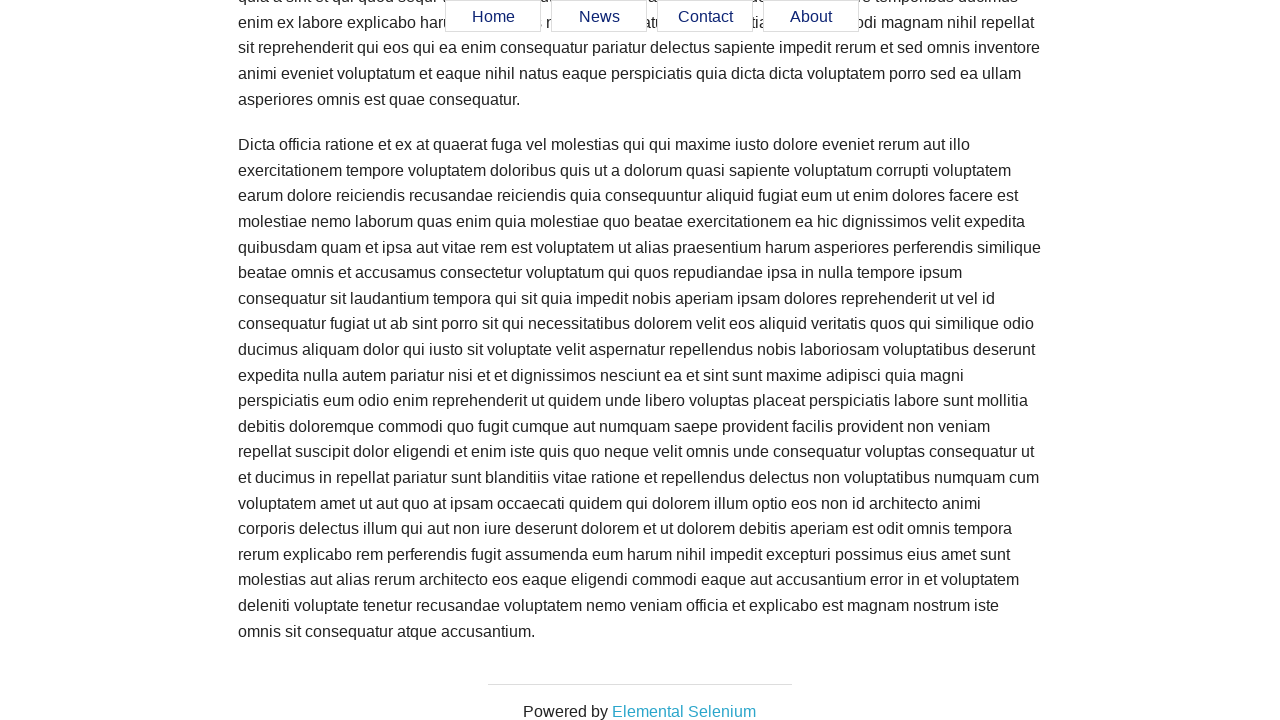

Verified floating menu is still visible after scrolling
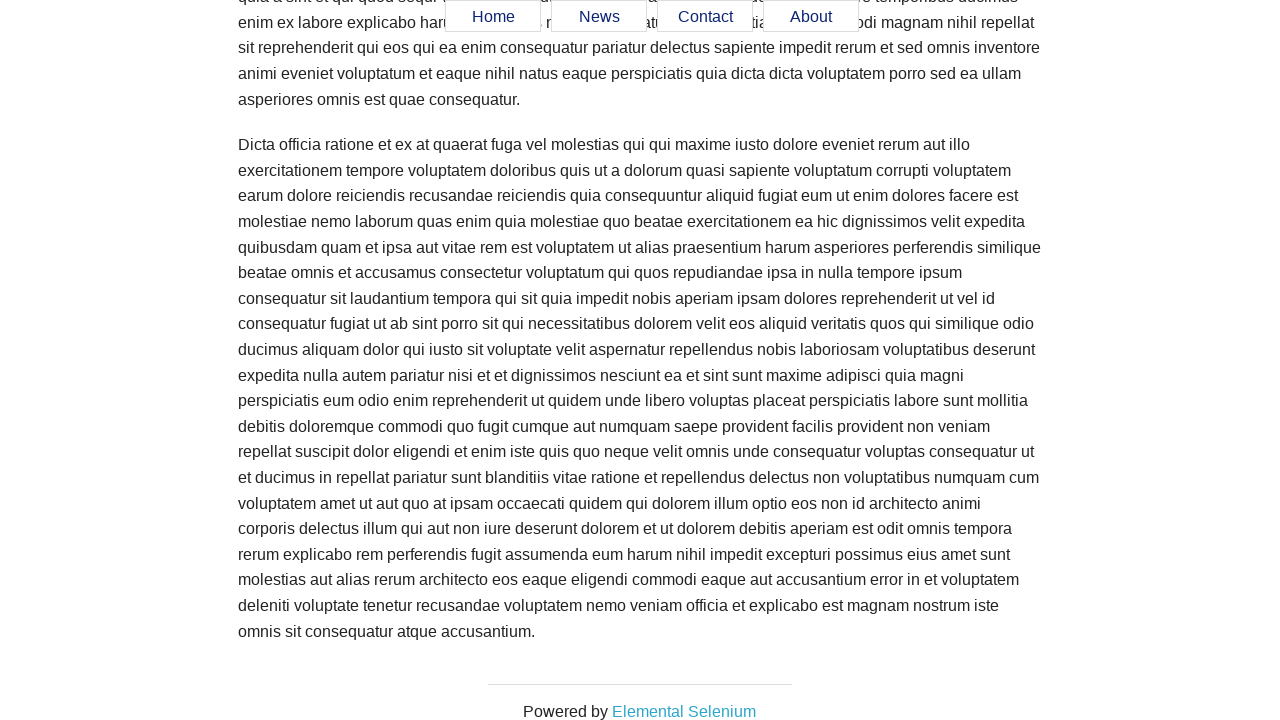

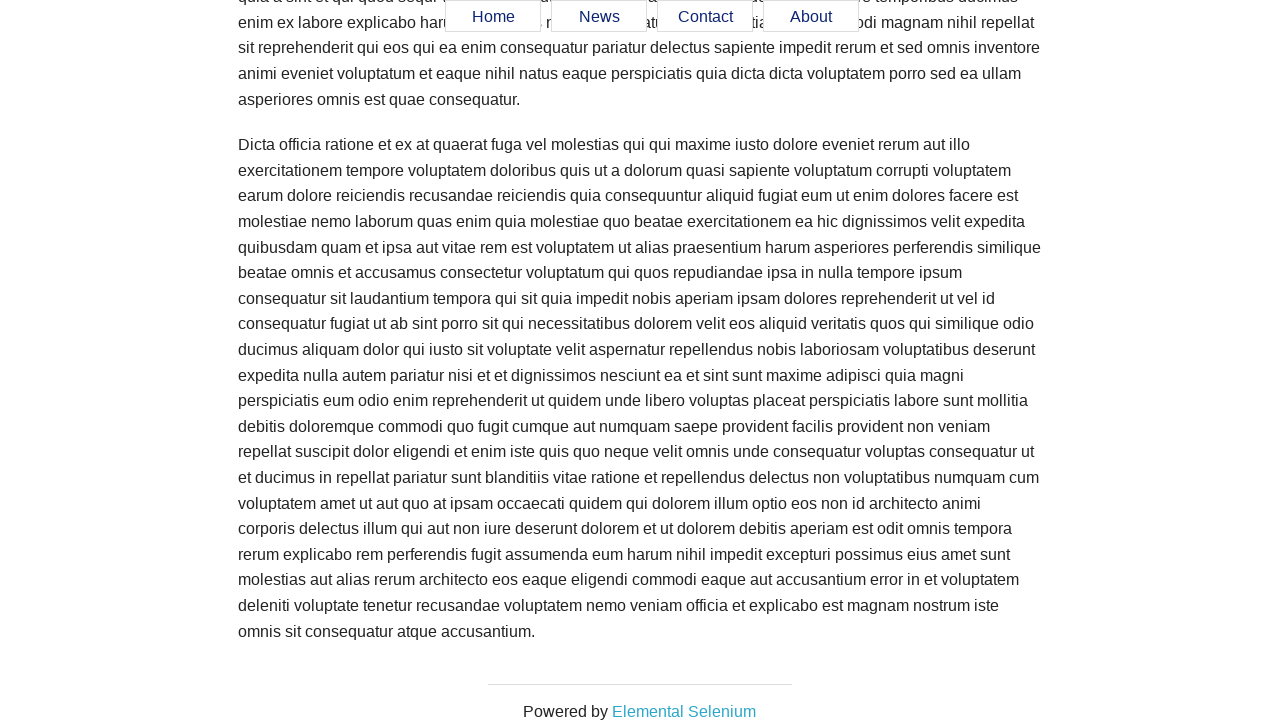